Tests opting out of A/B tests by adding an Optimizely opt-out cookie after visiting the page, then refreshing to verify the page shows "No A/B Test" heading

Starting URL: http://the-internet.herokuapp.com/abtest

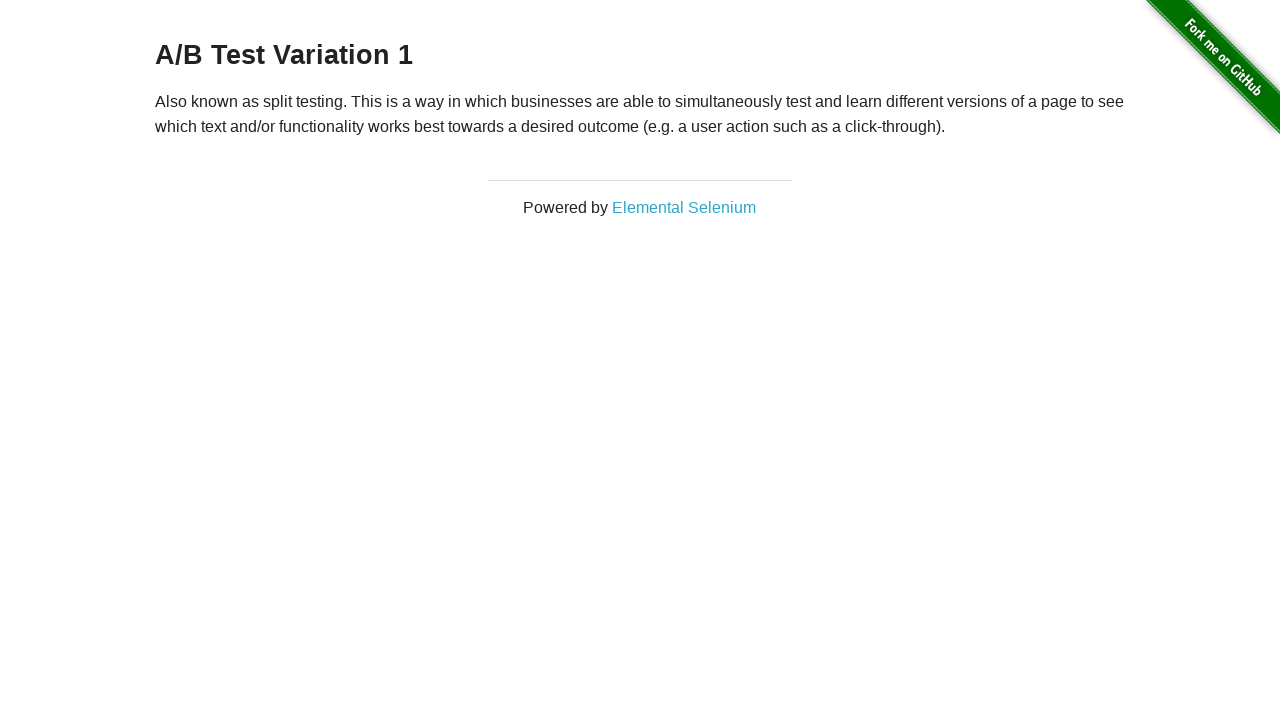

Navigated to A/B test page
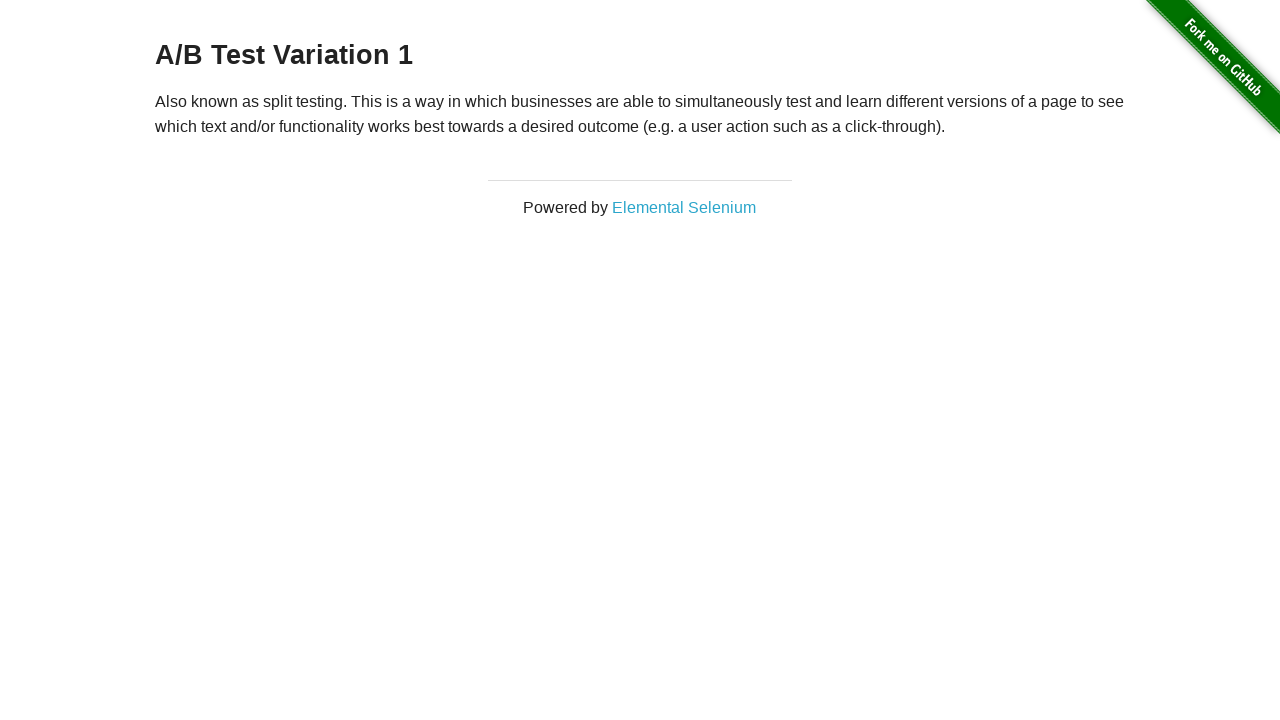

Located h3 heading element
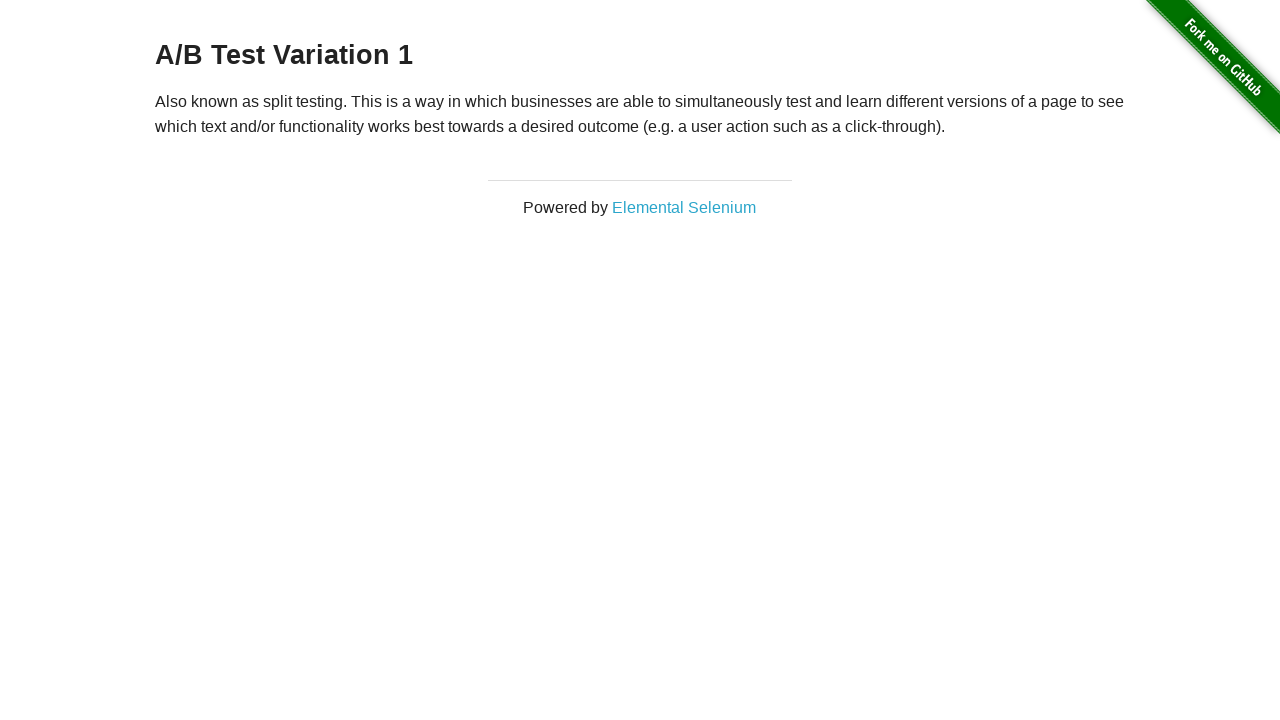

Retrieved heading text: 'A/B Test Variation 1'
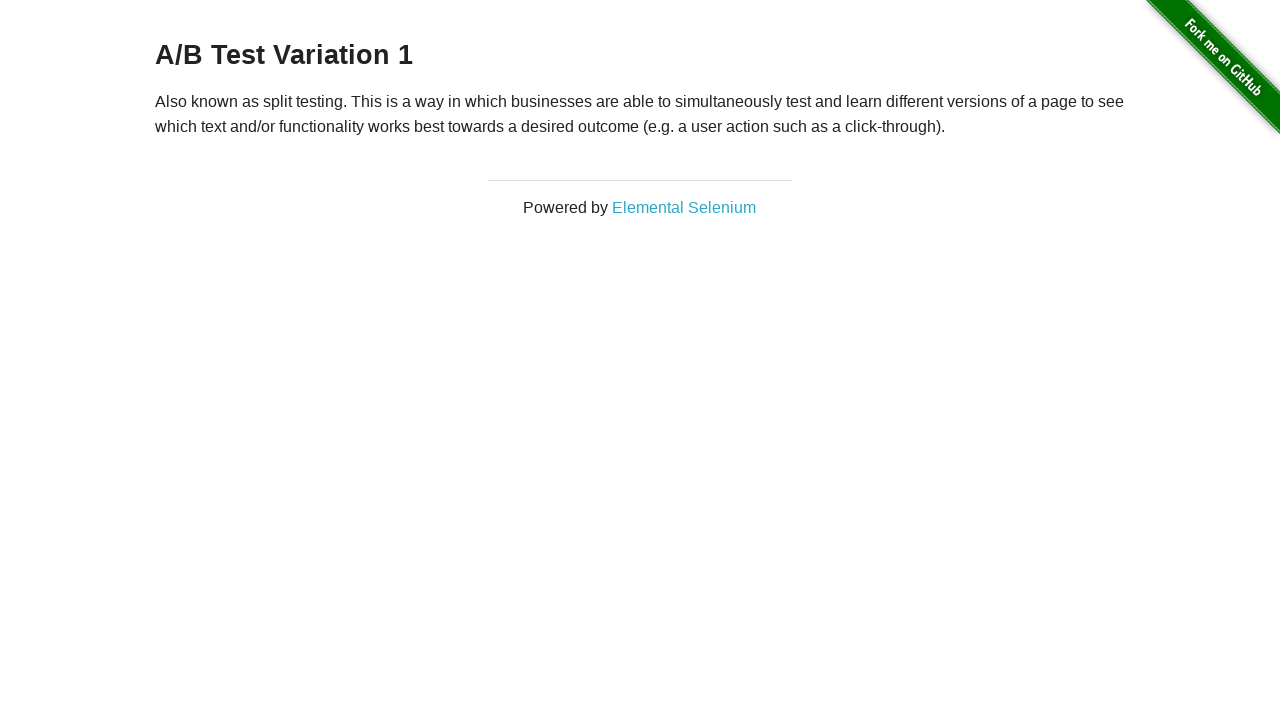

Added Optimizely opt-out cookie
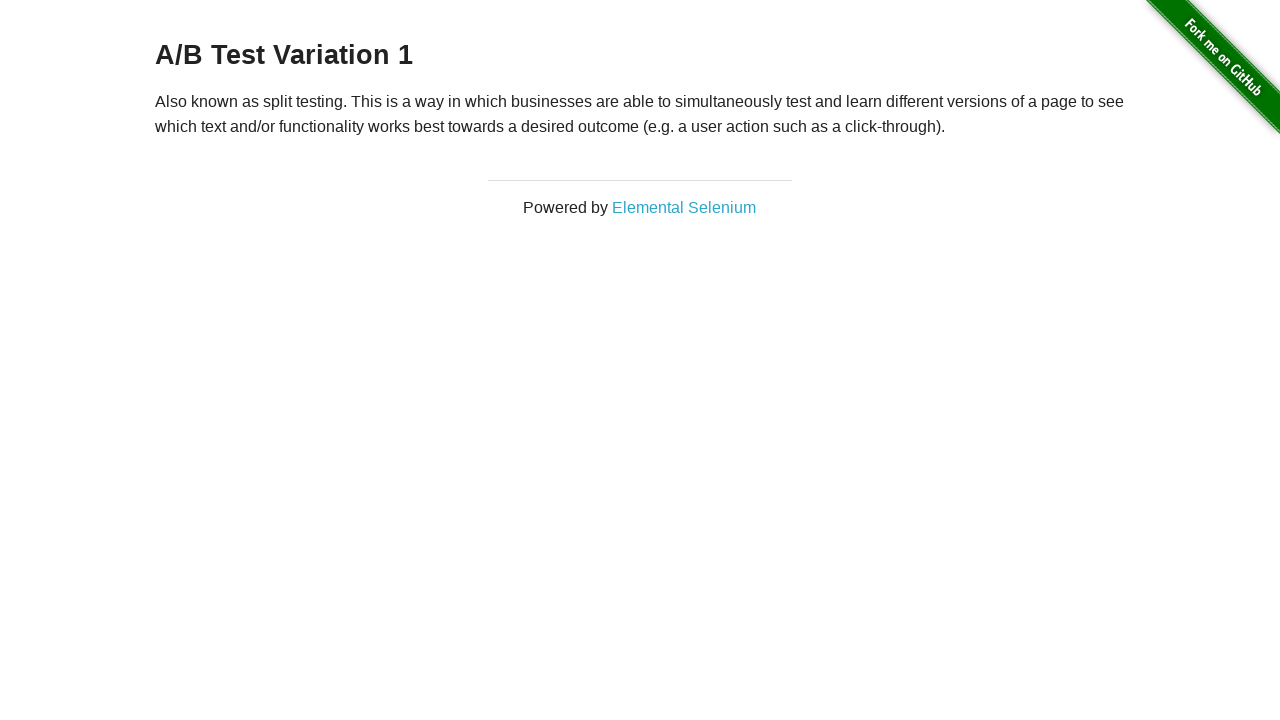

Reloaded page after adding opt-out cookie
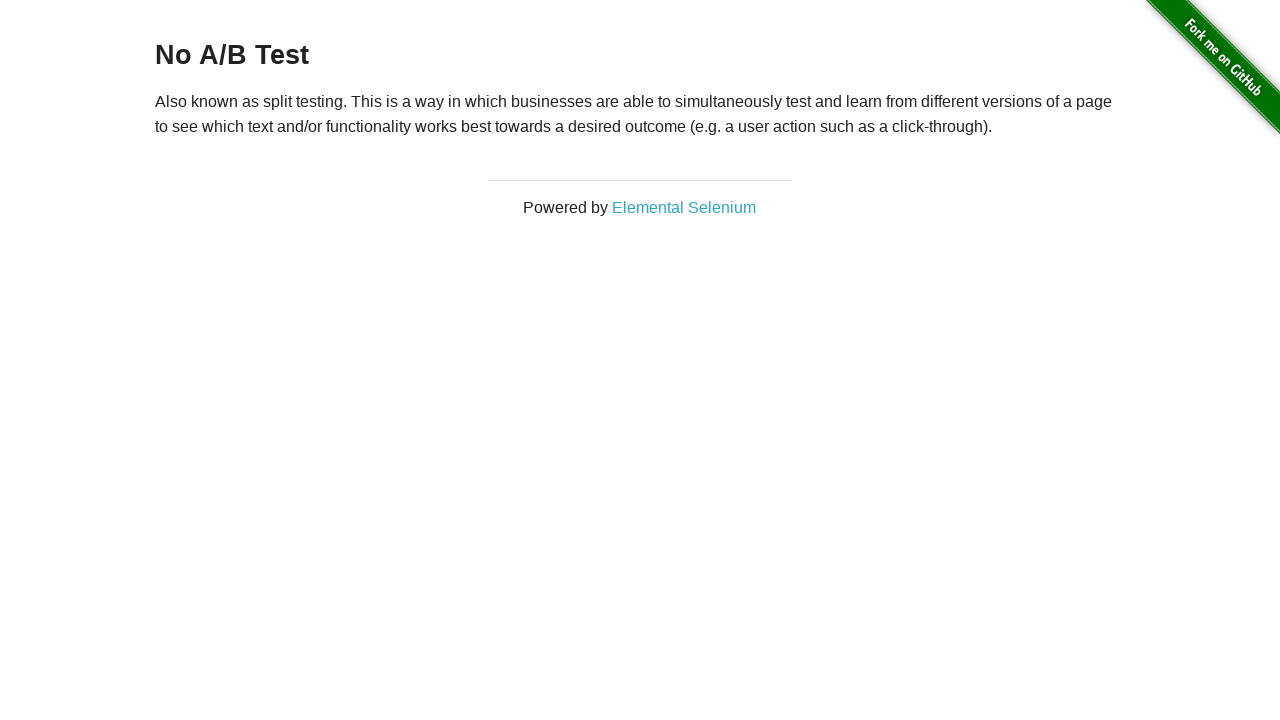

Waited for h3 heading to load
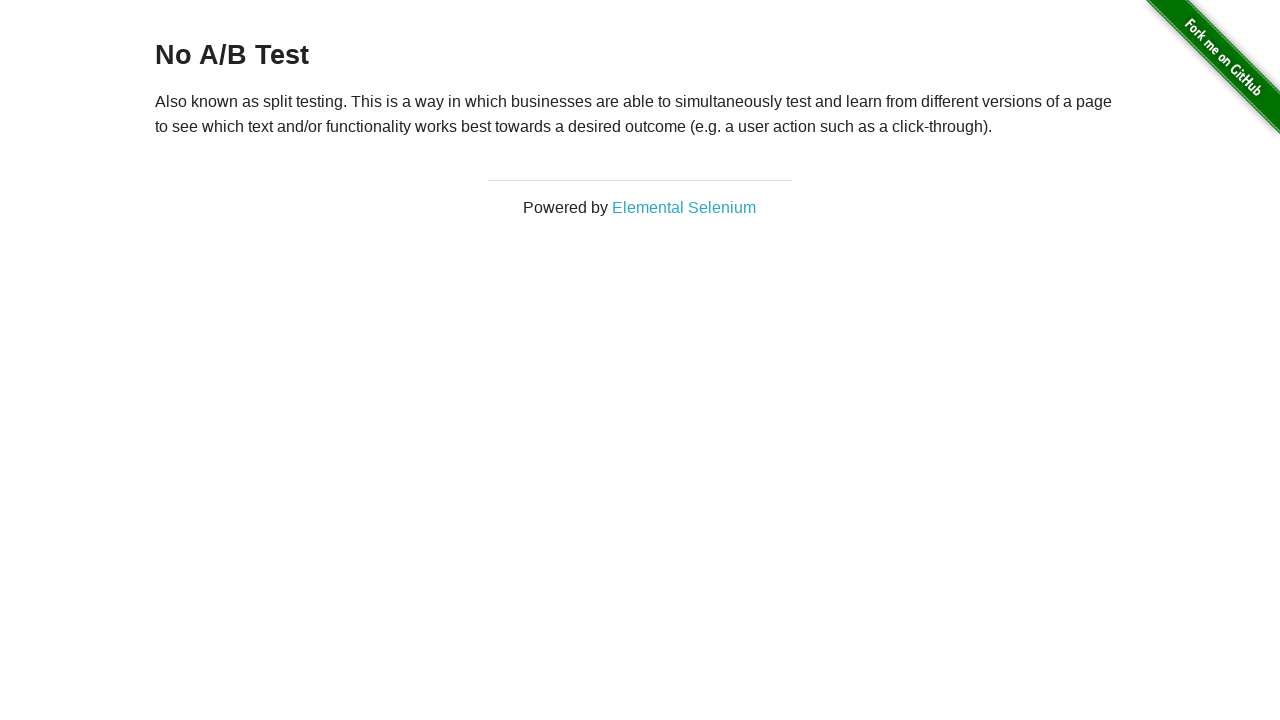

Retrieved final heading text: 'No A/B Test' - verified 'No A/B Test' heading is displayed
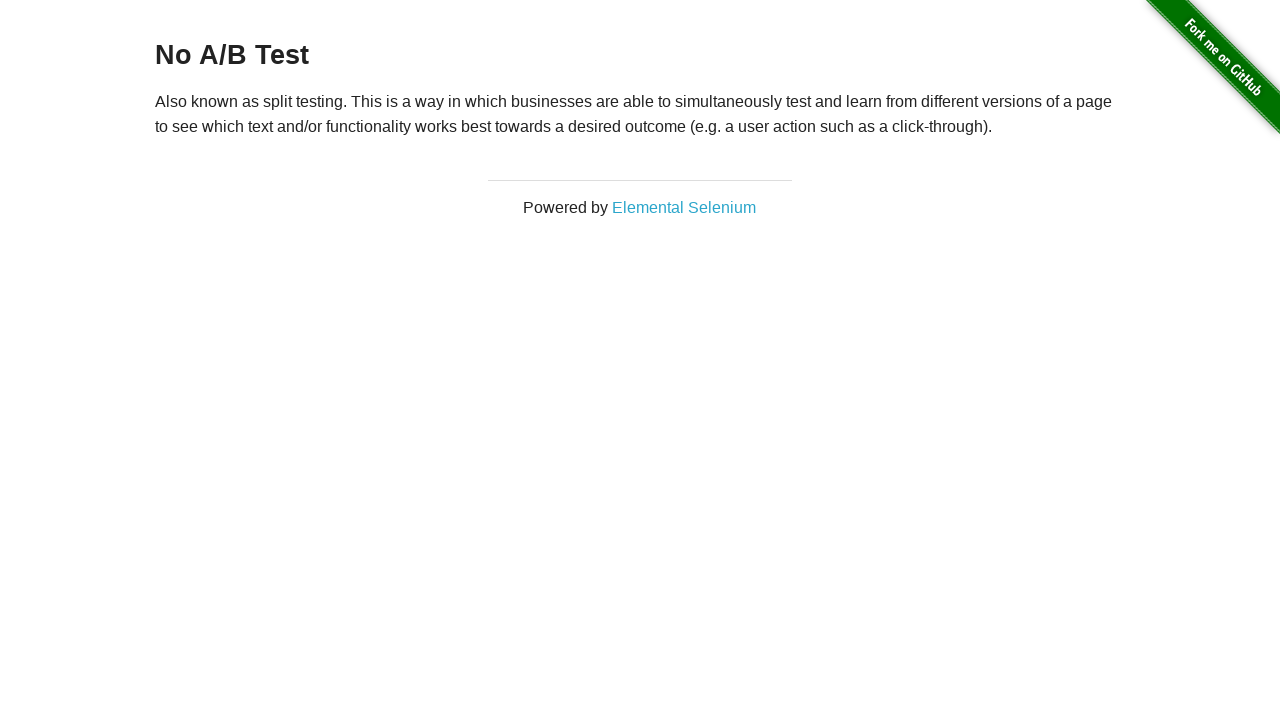

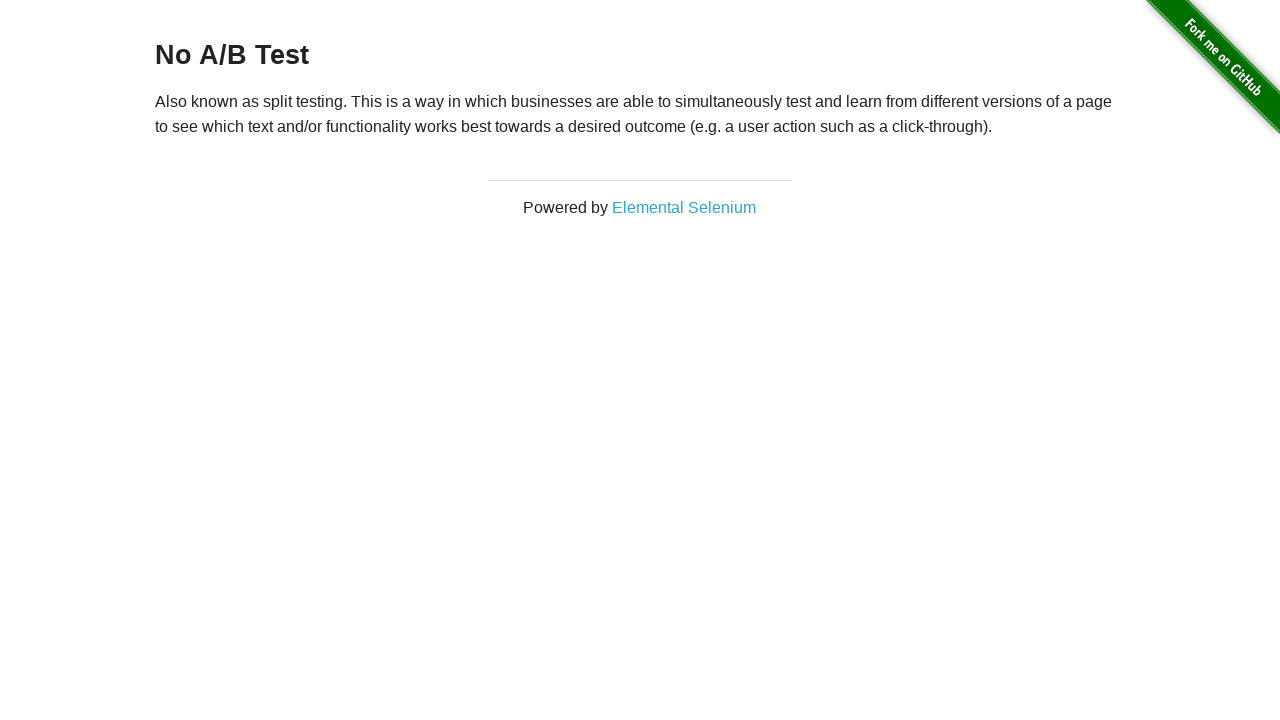